Tests filtering to show only completed todo items

Starting URL: https://demo.playwright.dev/todomvc

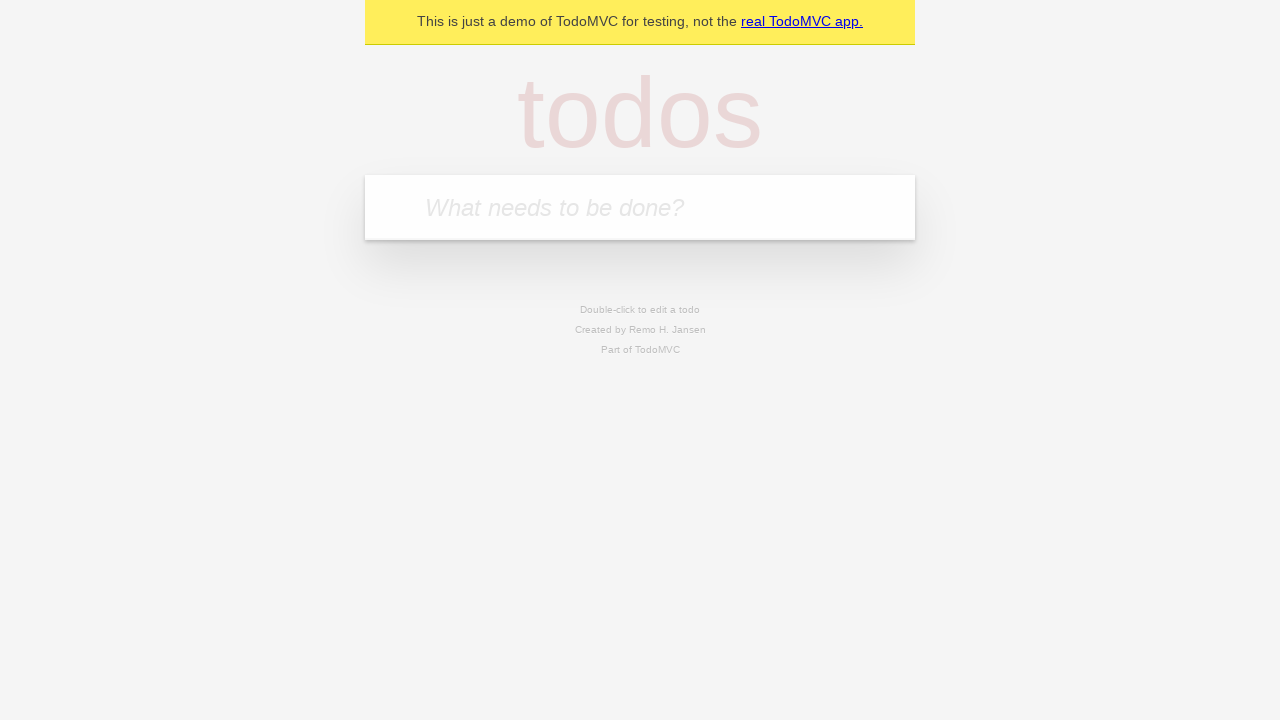

Filled todo input with 'buy some cheese' on internal:attr=[placeholder="What needs to be done?"i]
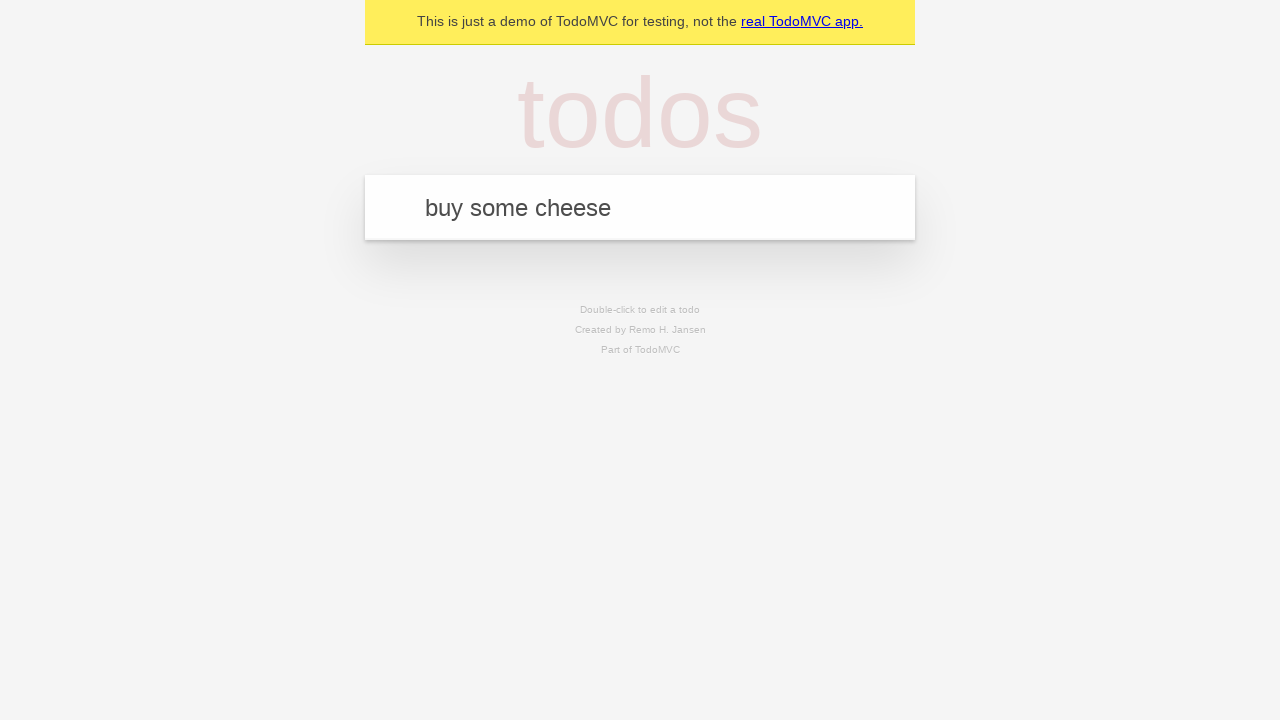

Pressed Enter to add first todo item on internal:attr=[placeholder="What needs to be done?"i]
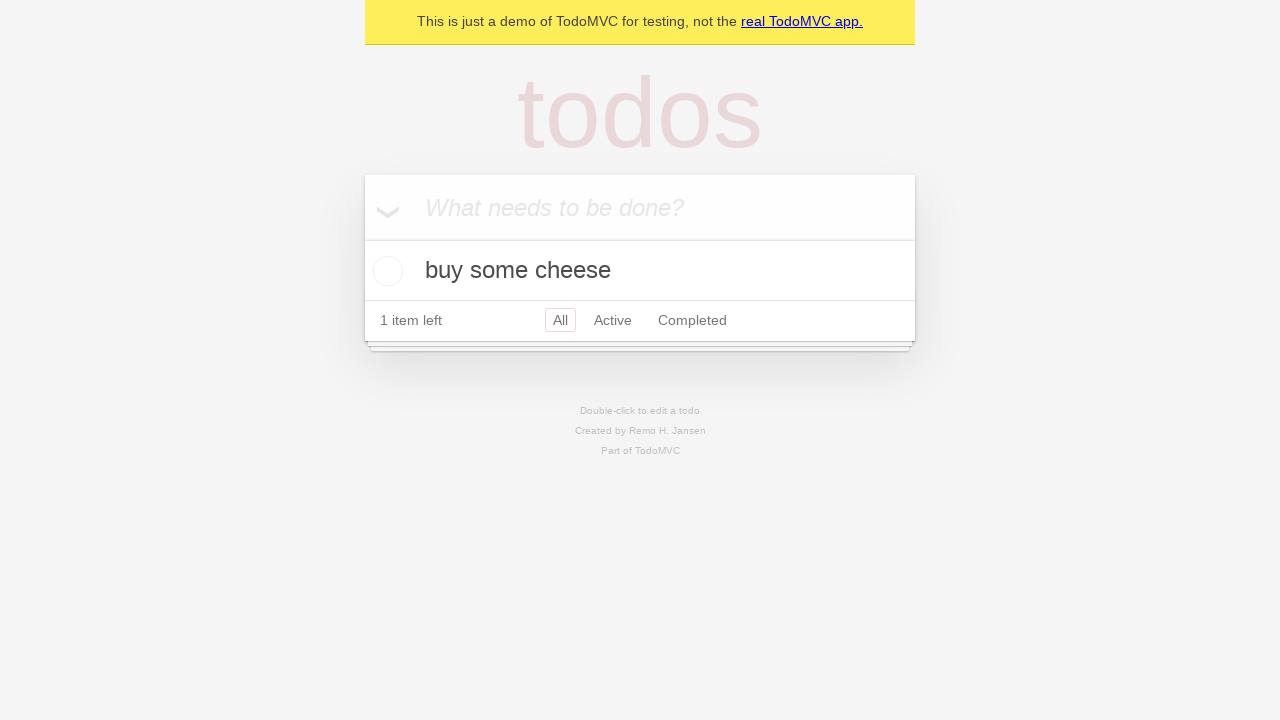

Filled todo input with 'feed the cat' on internal:attr=[placeholder="What needs to be done?"i]
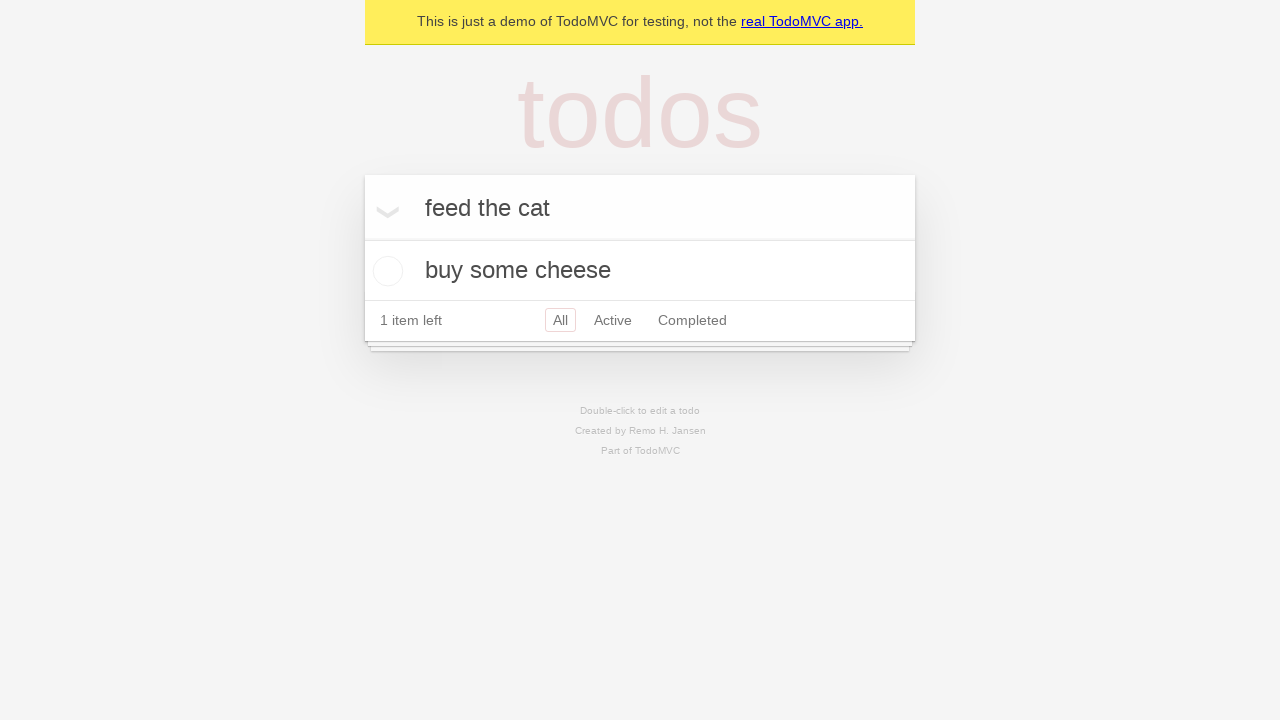

Pressed Enter to add second todo item on internal:attr=[placeholder="What needs to be done?"i]
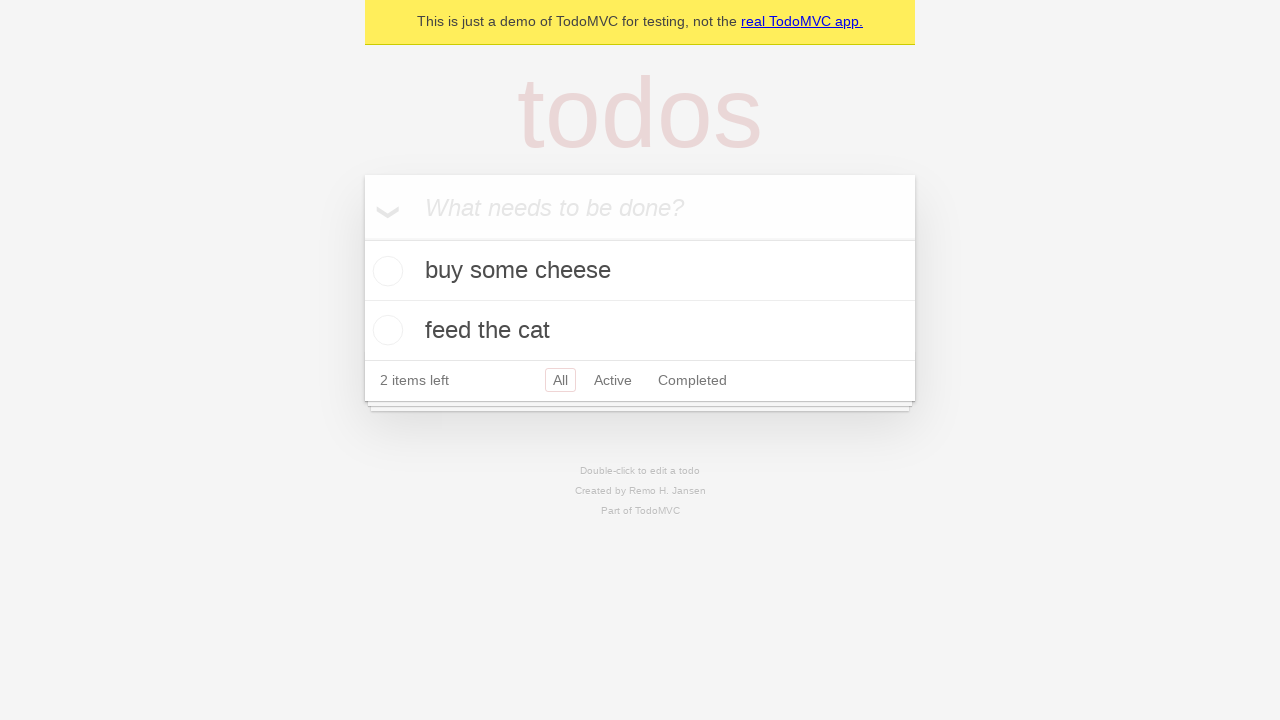

Filled todo input with 'book a doctors appointment' on internal:attr=[placeholder="What needs to be done?"i]
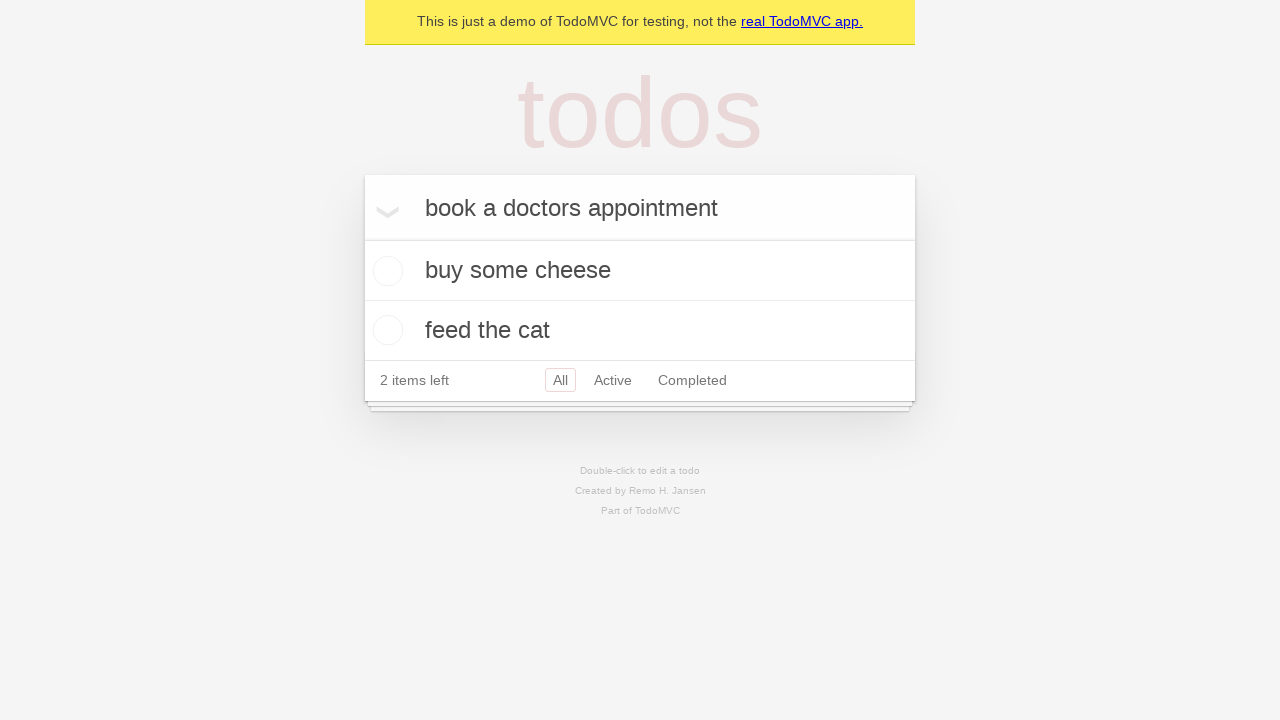

Pressed Enter to add third todo item on internal:attr=[placeholder="What needs to be done?"i]
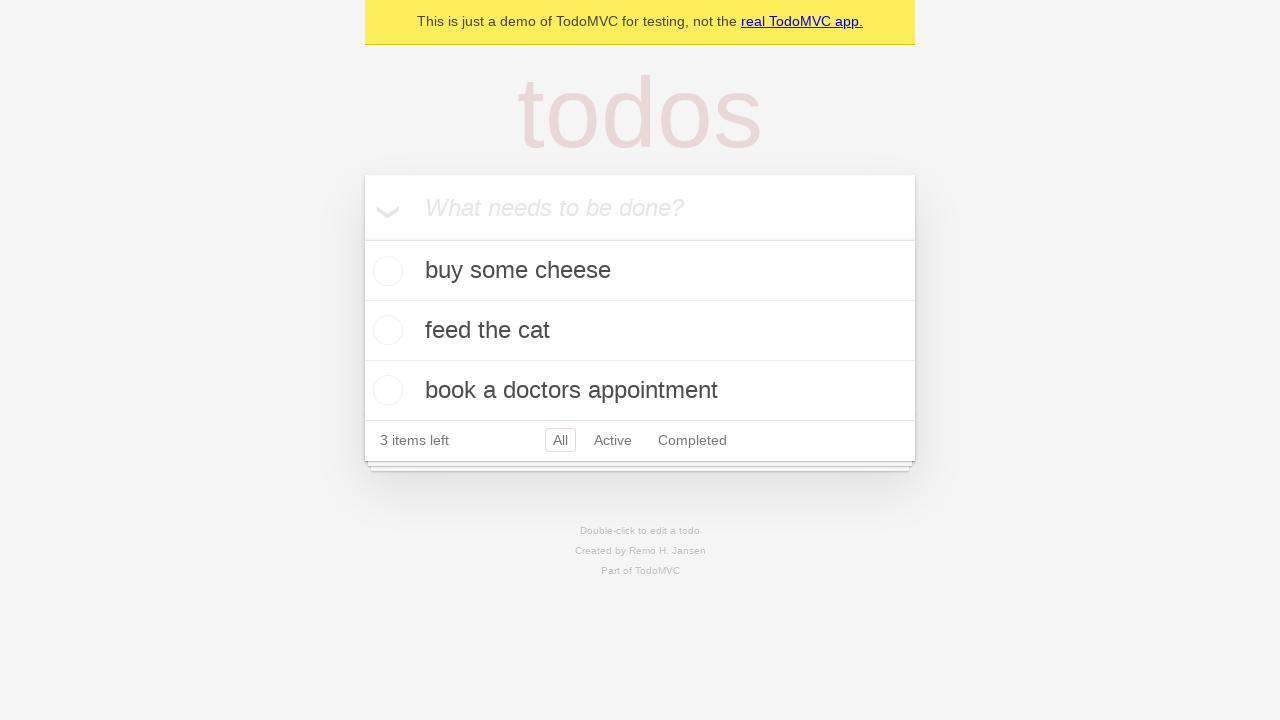

Checked the second todo item as completed at (385, 330) on internal:testid=[data-testid="todo-item"s] >> nth=1 >> internal:role=checkbox
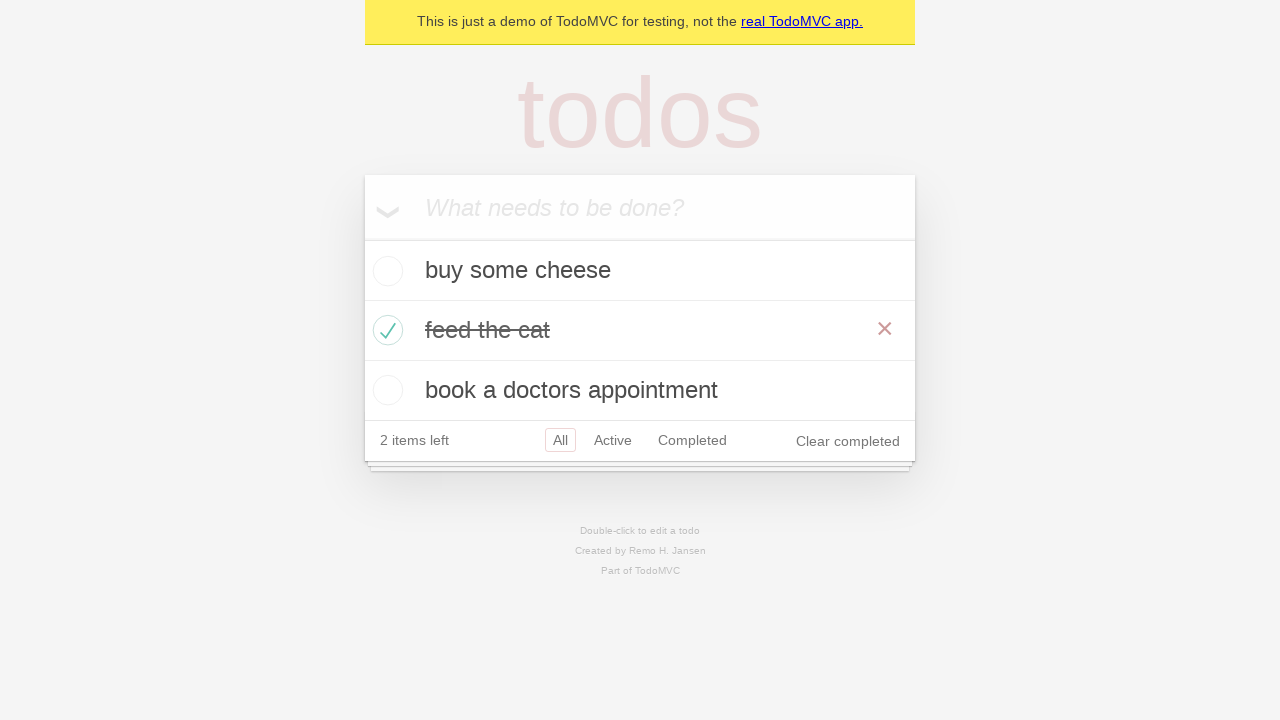

Clicked the Completed filter to display only completed items at (692, 440) on internal:role=link[name="Completed"i]
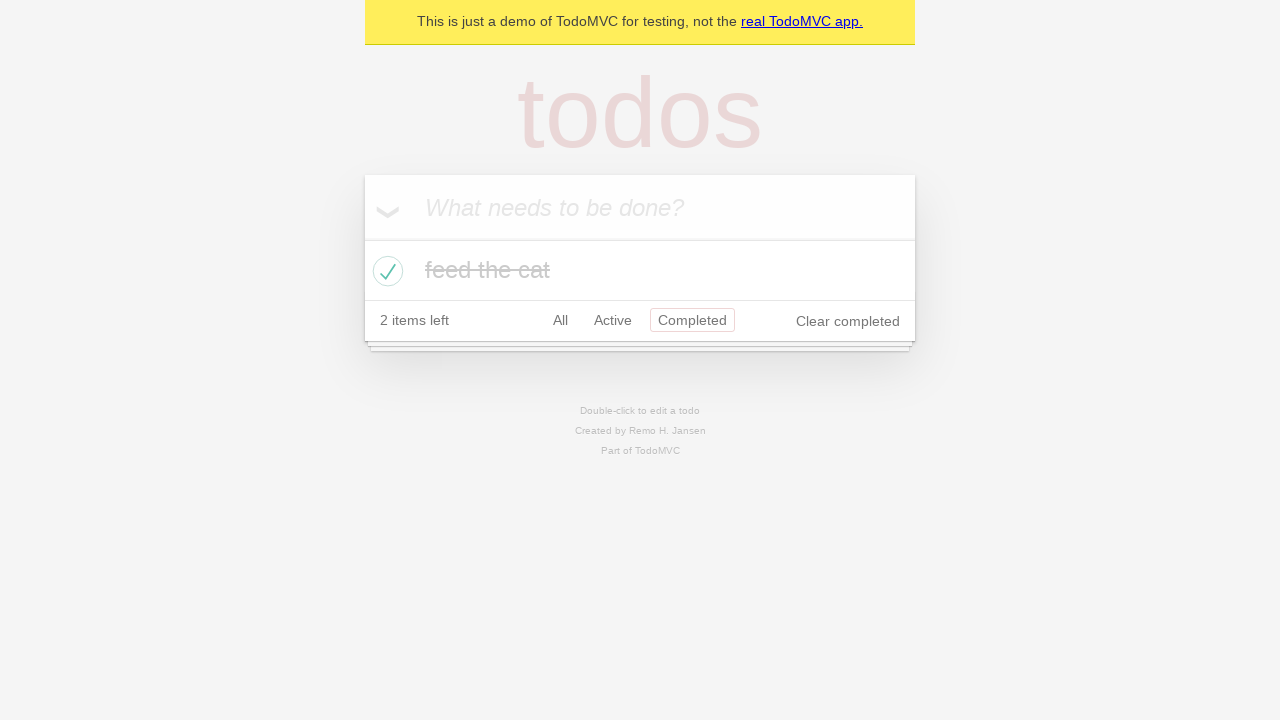

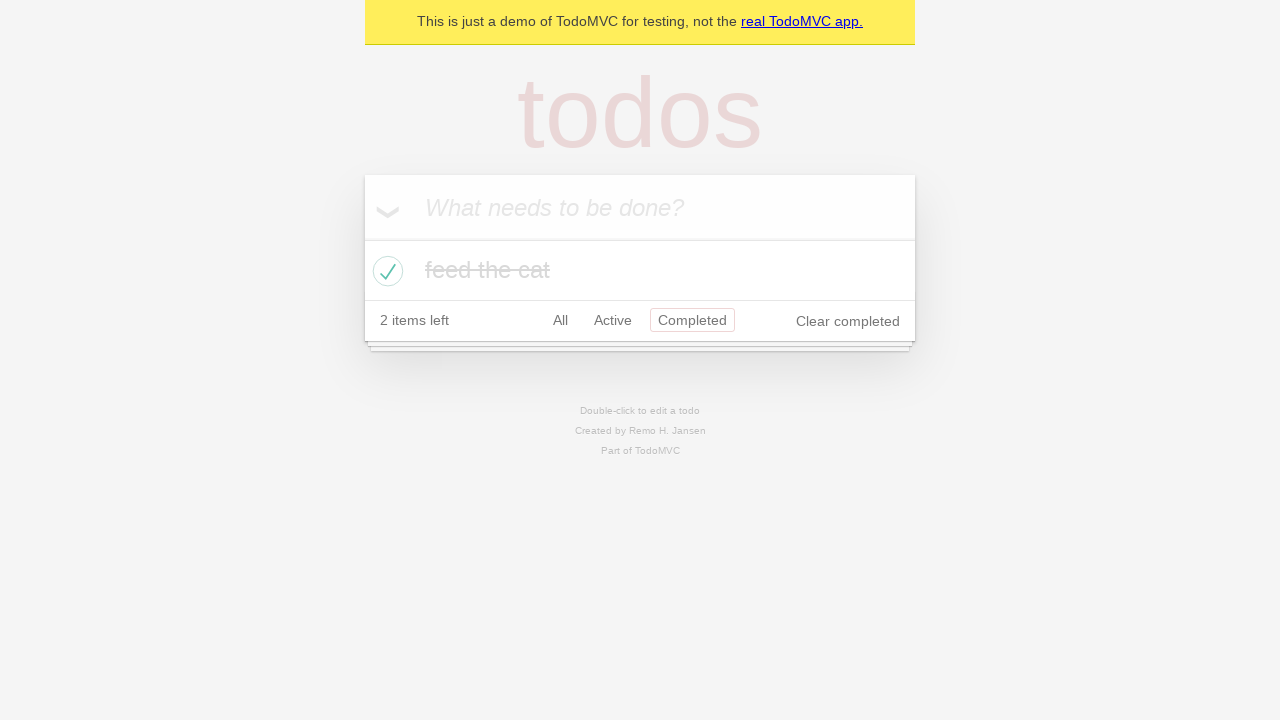